Selects a checkbox for "Pasta" option

Starting URL: https://thefreerangetester.github.io/sandbox-automation-testing/

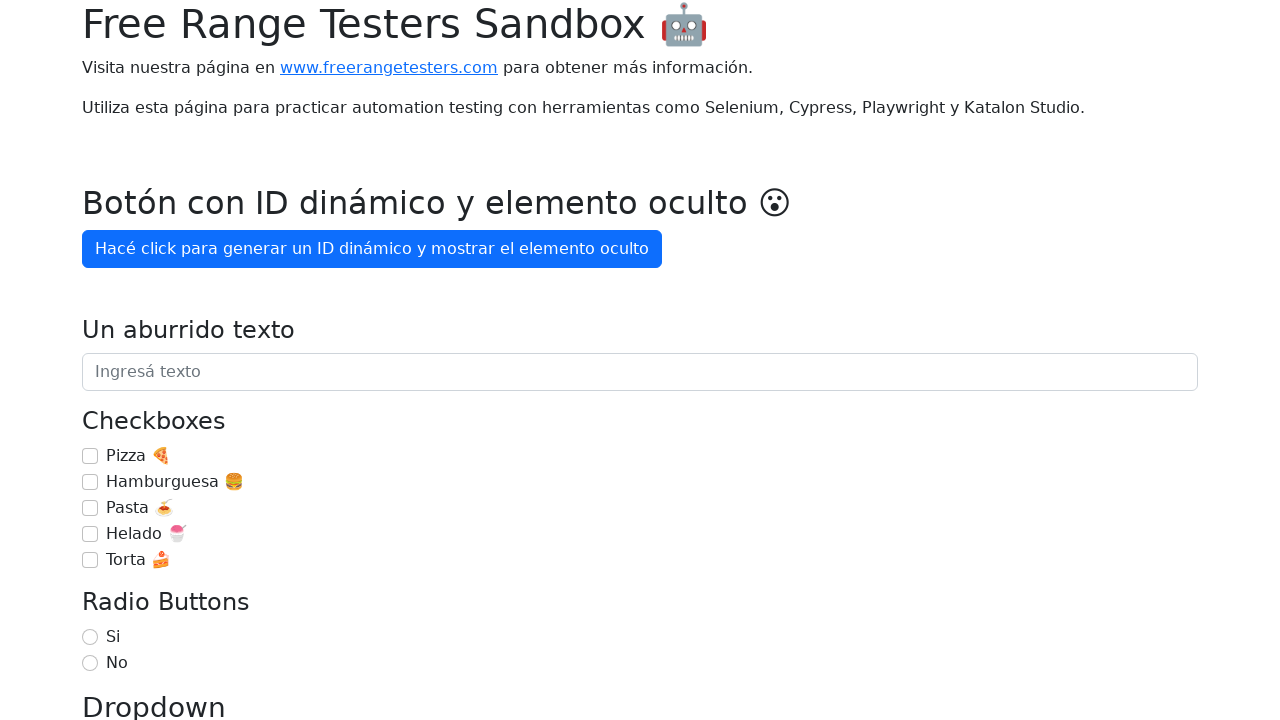

Checked the Pasta checkbox at (90, 508) on internal:label="Pasta \ud83c\udf5d"i
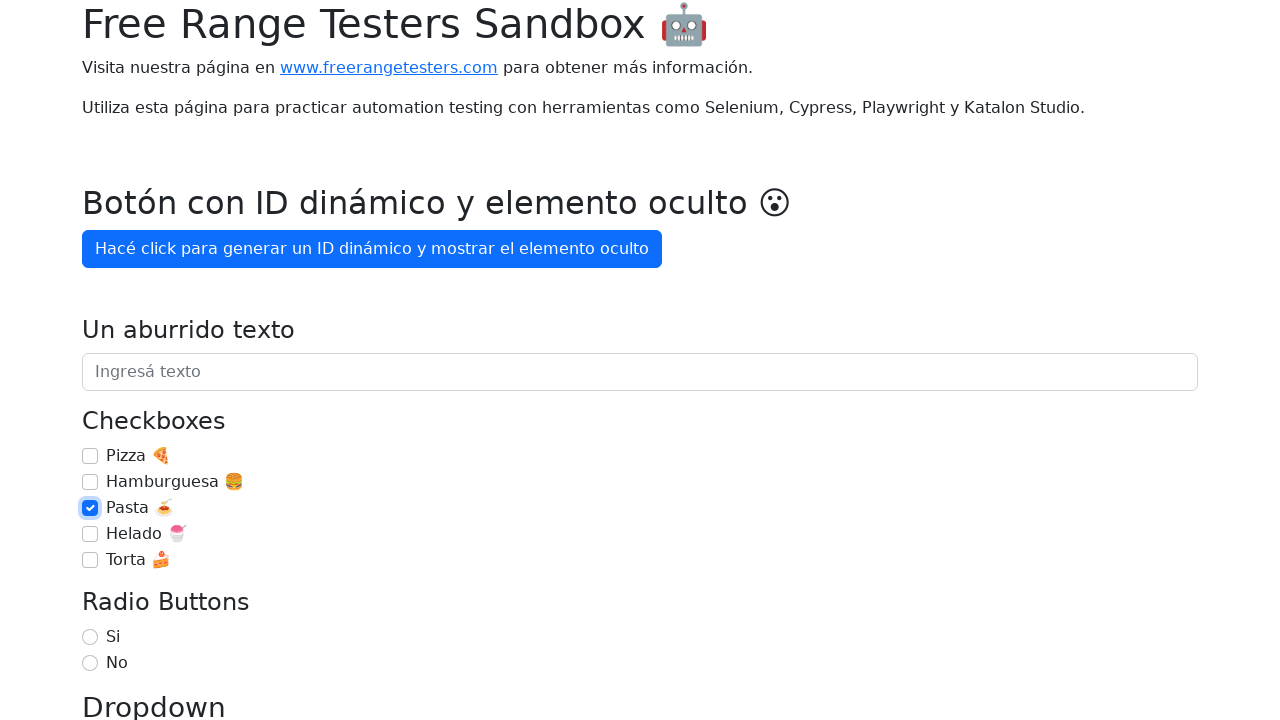

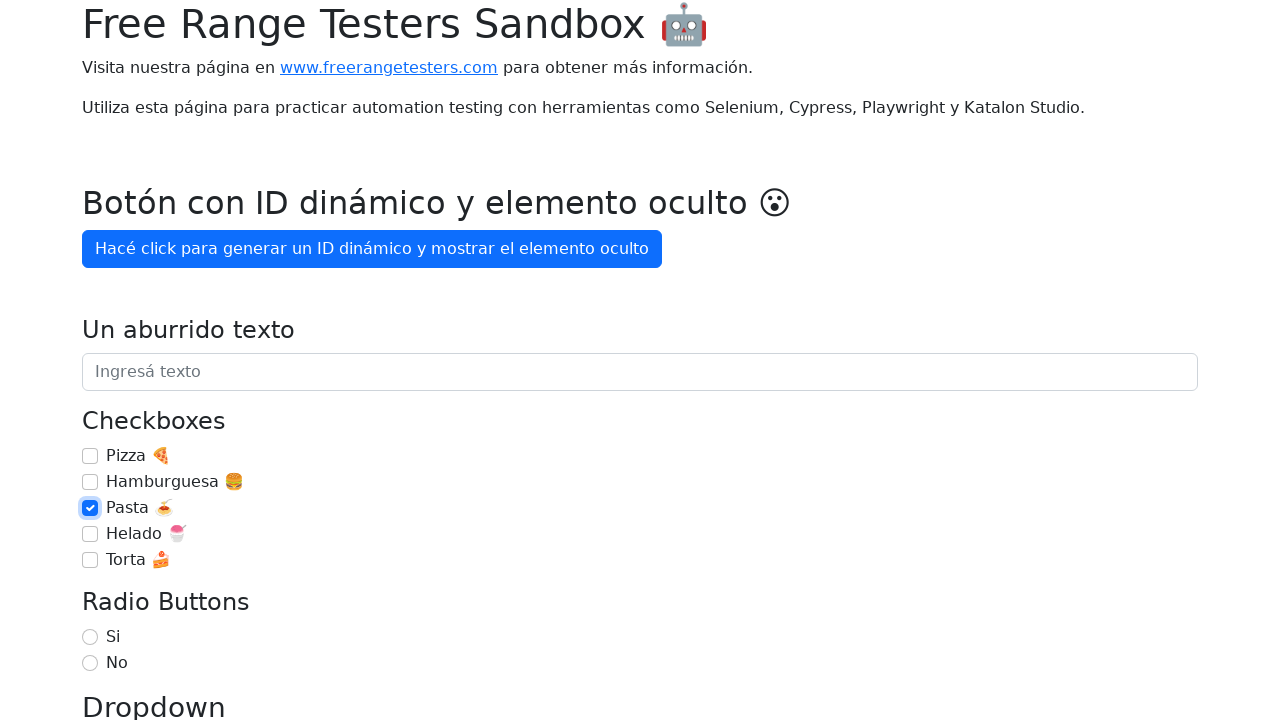